Tests dynamic content loading by clicking a Start button and verifying that "Hello World!" text appears after loading completes

Starting URL: https://the-internet.herokuapp.com/dynamic_loading/1

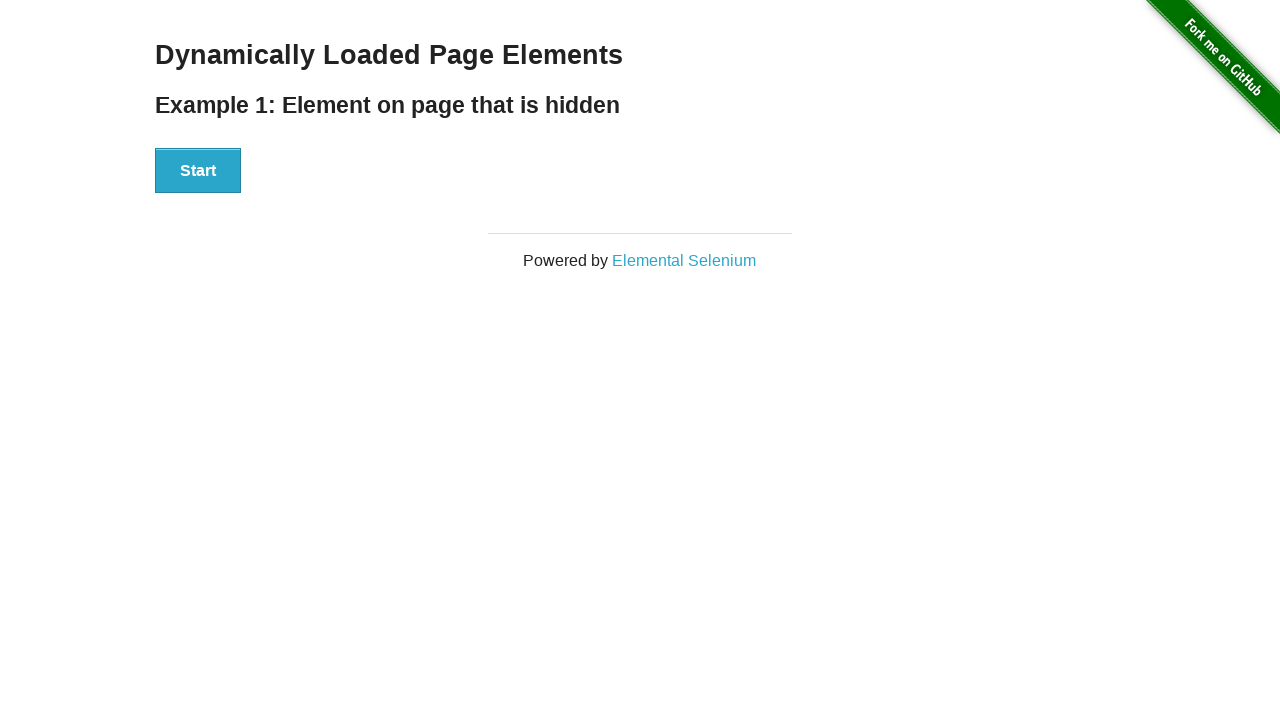

Clicked the Start button to initiate dynamic content loading at (198, 171) on xpath=//button
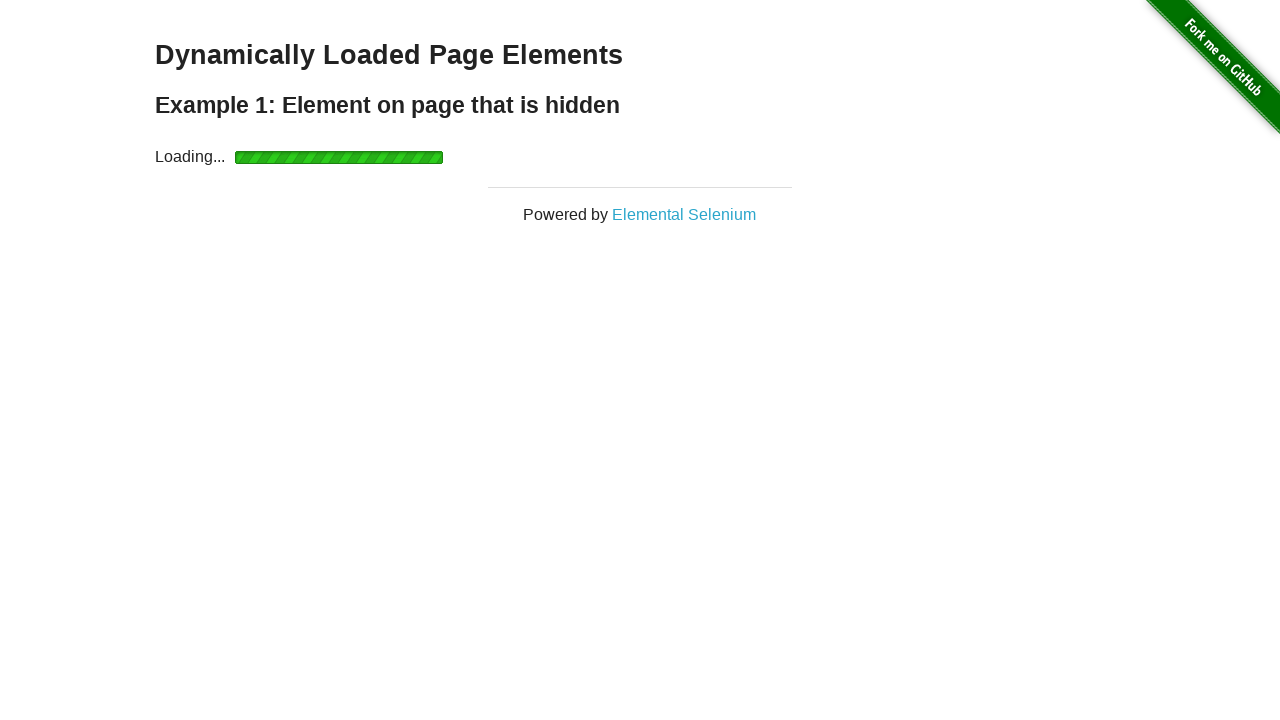

Located the Hello World element
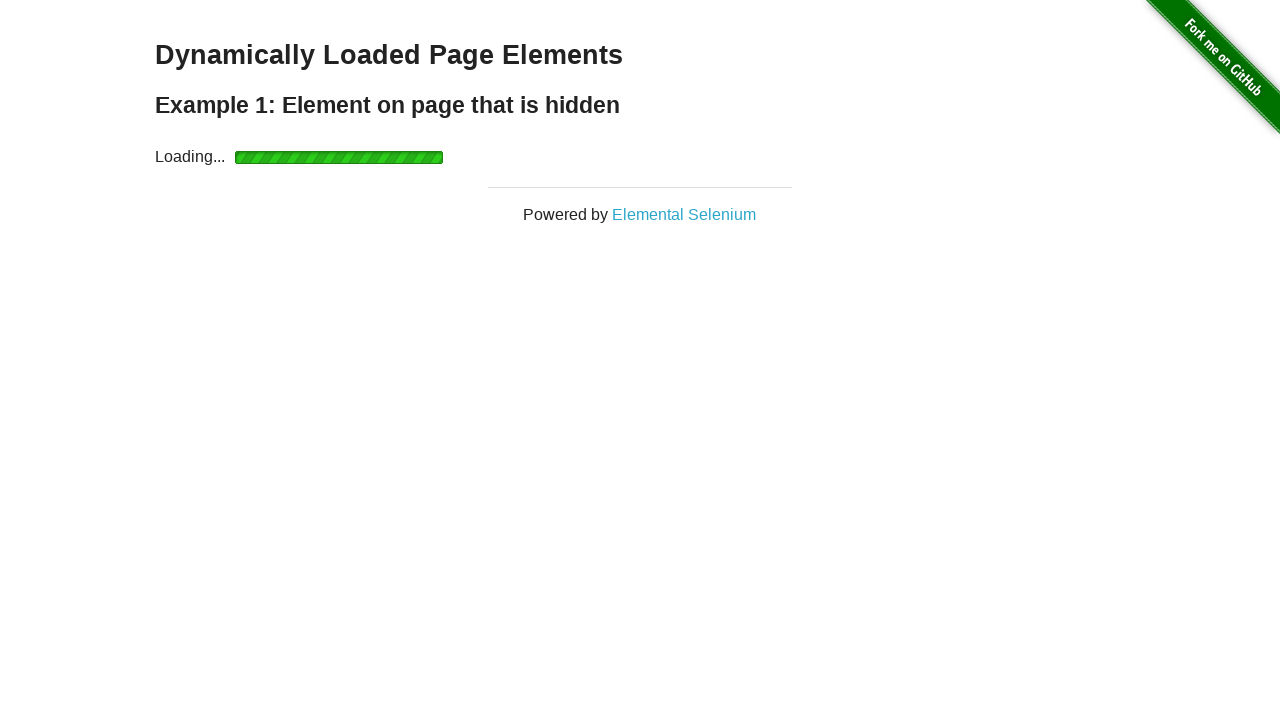

Waited for Hello World text to become visible after loading completes
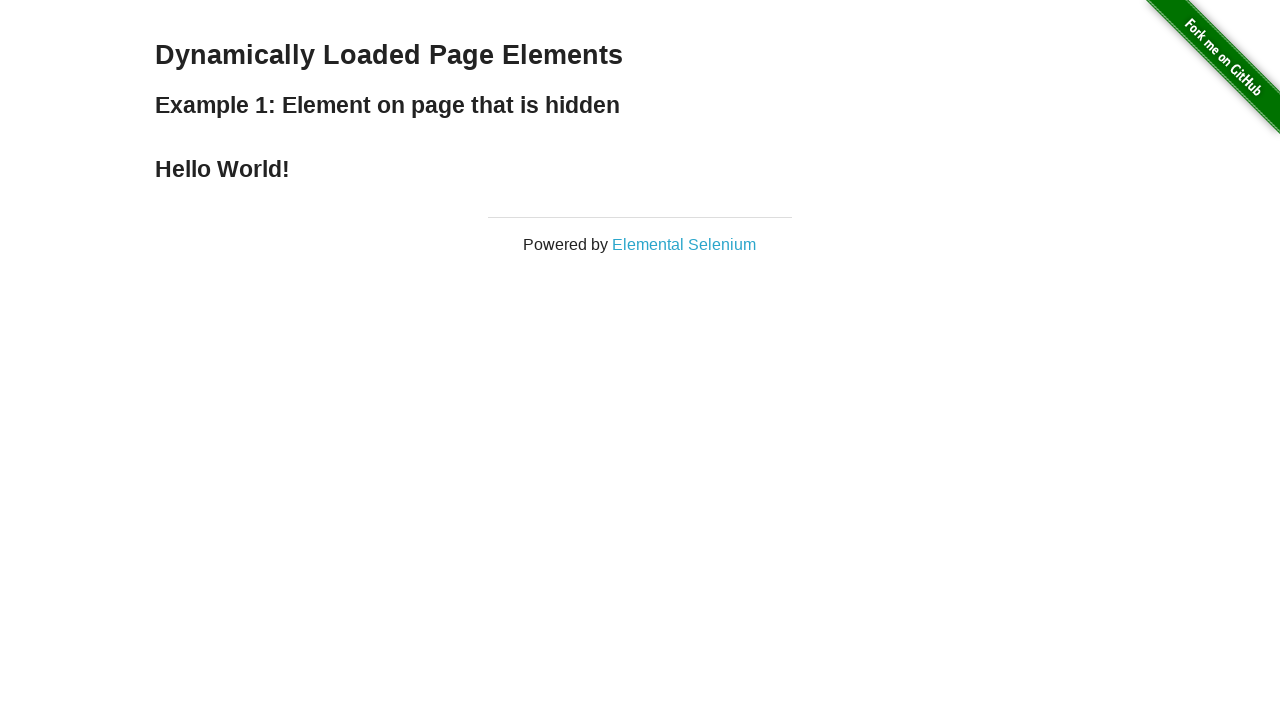

Verified that the Hello World text content matches expected value
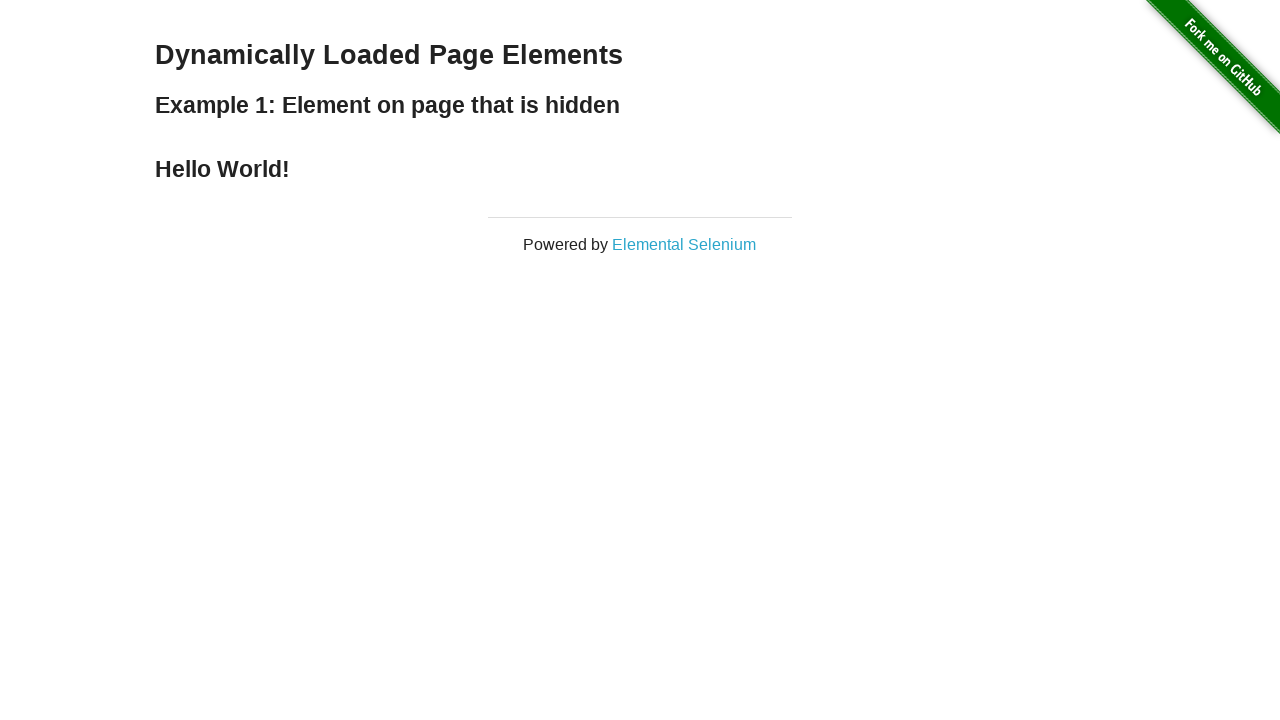

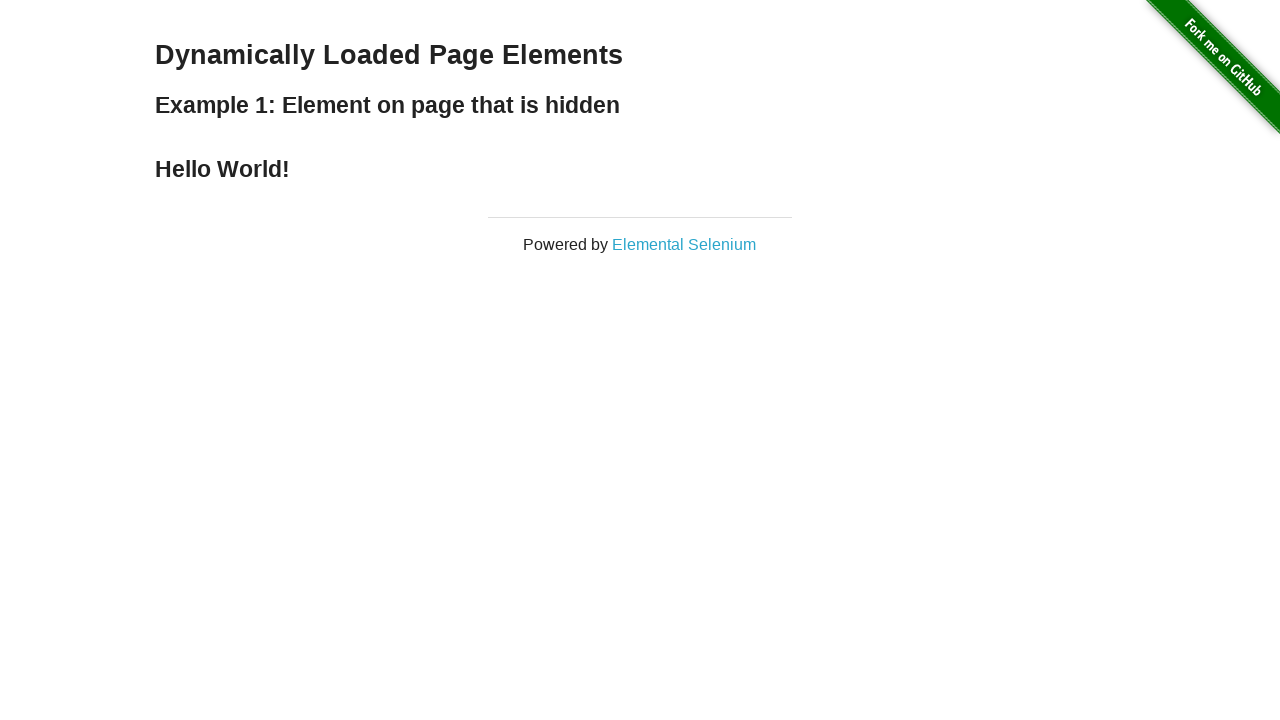